Tests accepting a JavaScript alert by clicking the first button, accepting the alert, and verifying the success message is displayed

Starting URL: https://the-internet.herokuapp.com/javascript_alerts

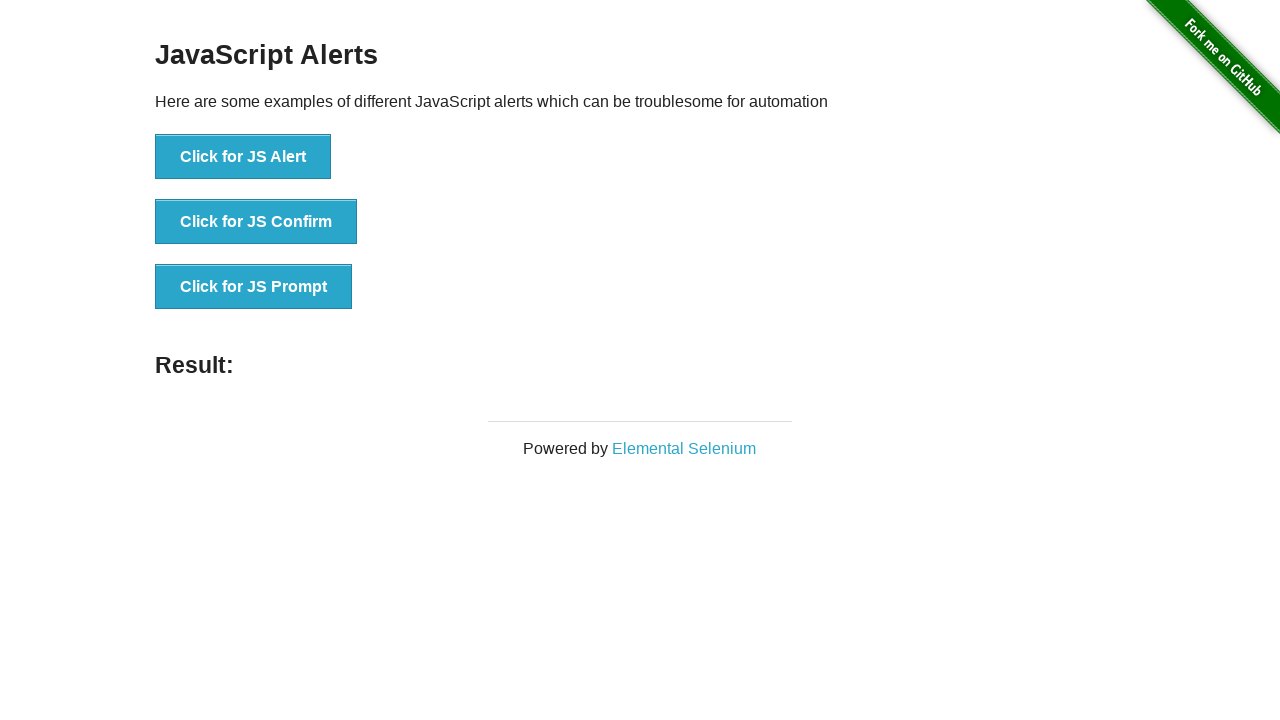

Clicked the first button to trigger JS Alert at (243, 157) on button[onclick='jsAlert()']
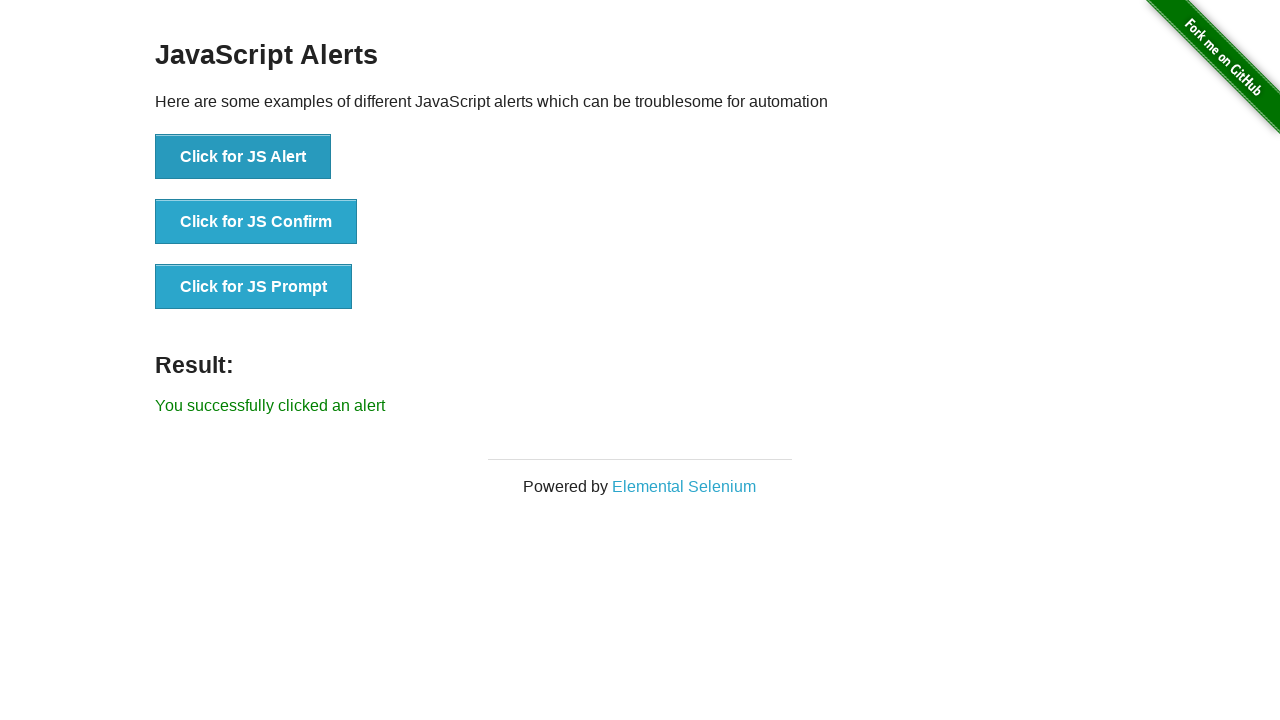

Set up dialog handler to accept alerts
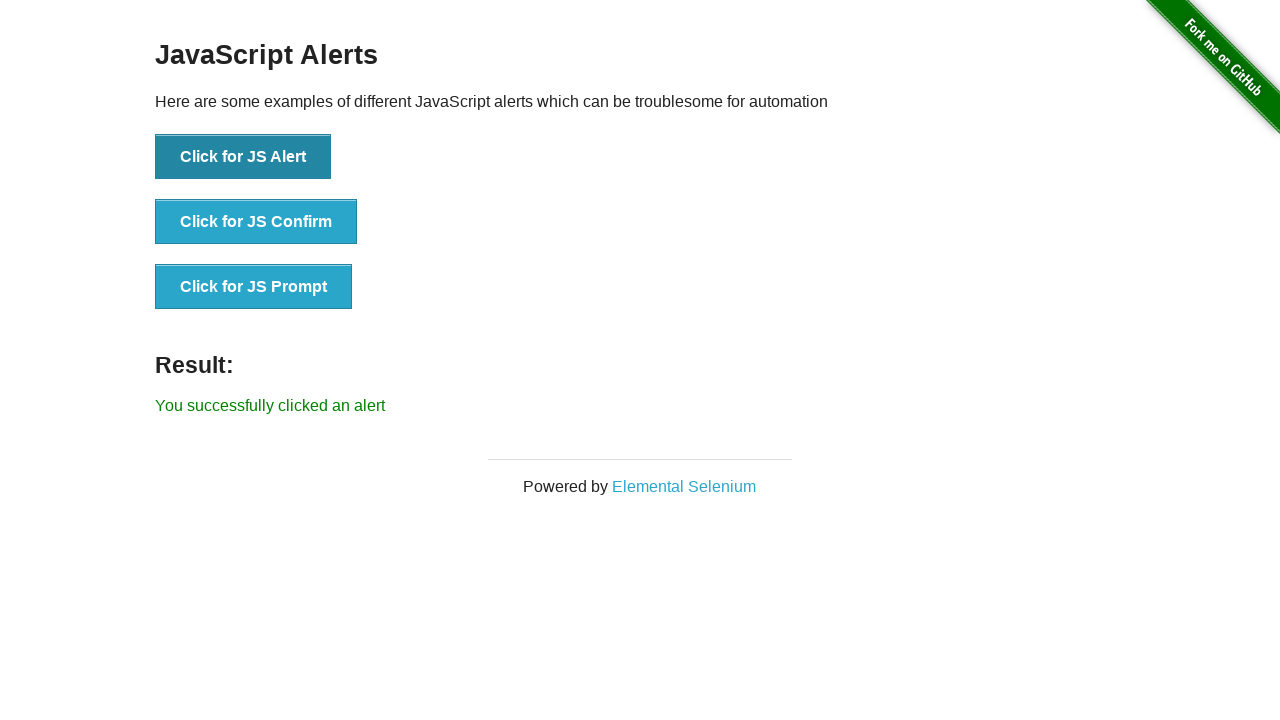

Clicked the button to trigger and accept the alert at (243, 157) on button[onclick='jsAlert()']
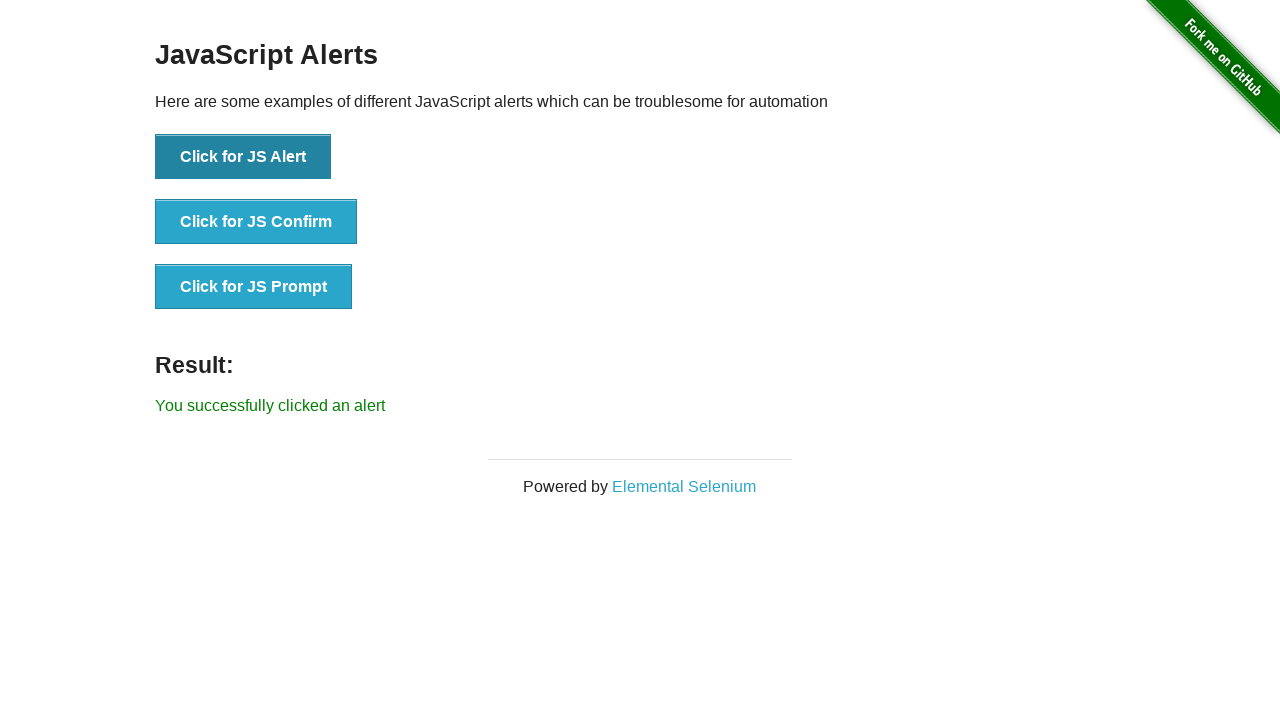

Waited for the result message to appear
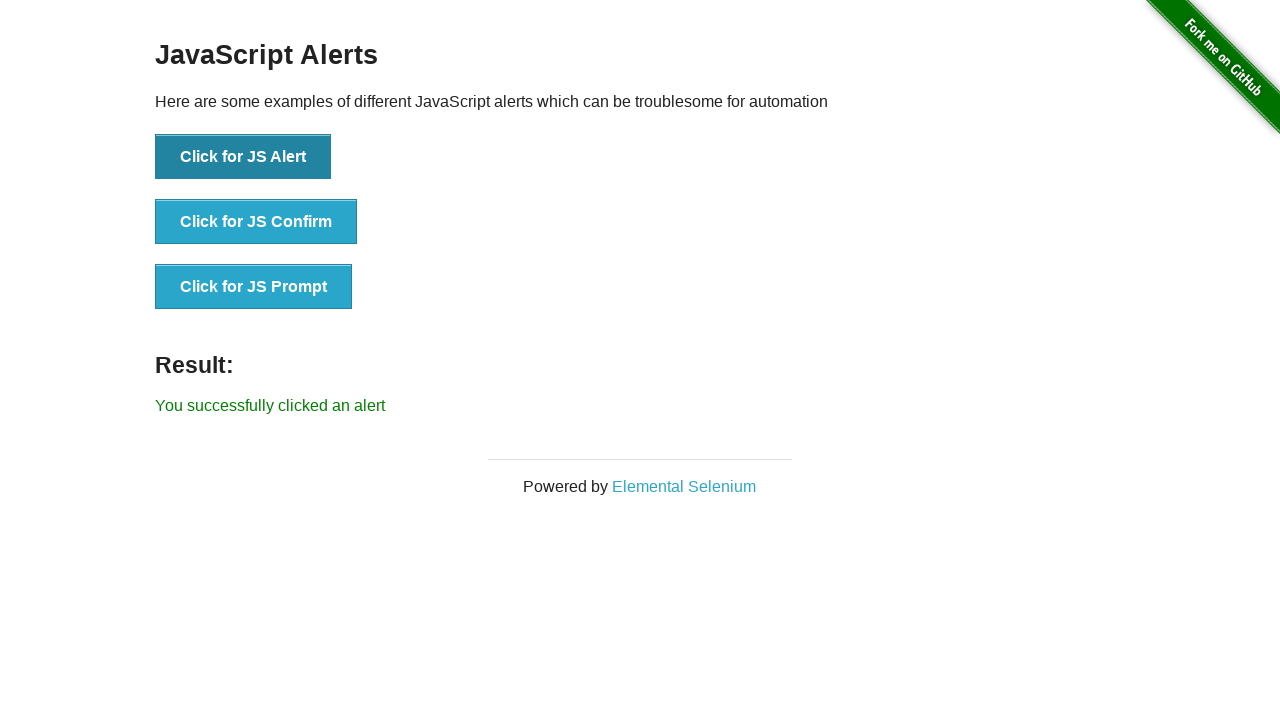

Retrieved the result message text
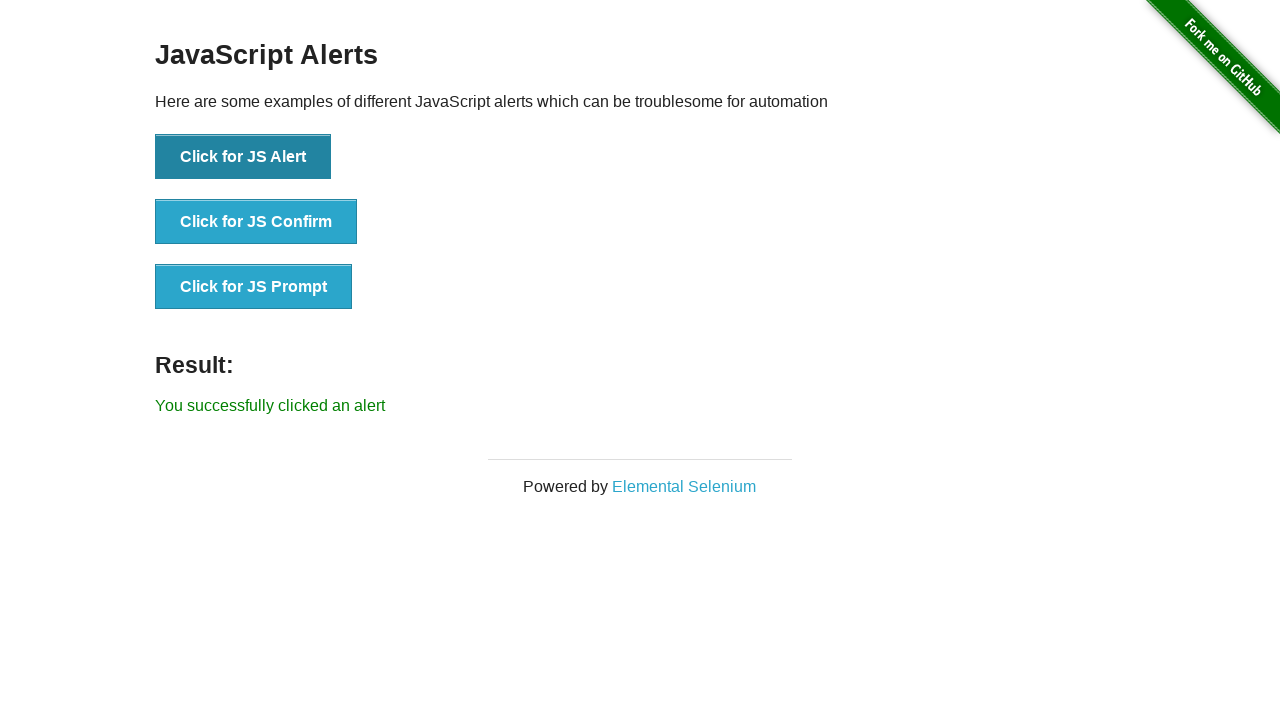

Verified the success message: 'You successfully clicked an alert'
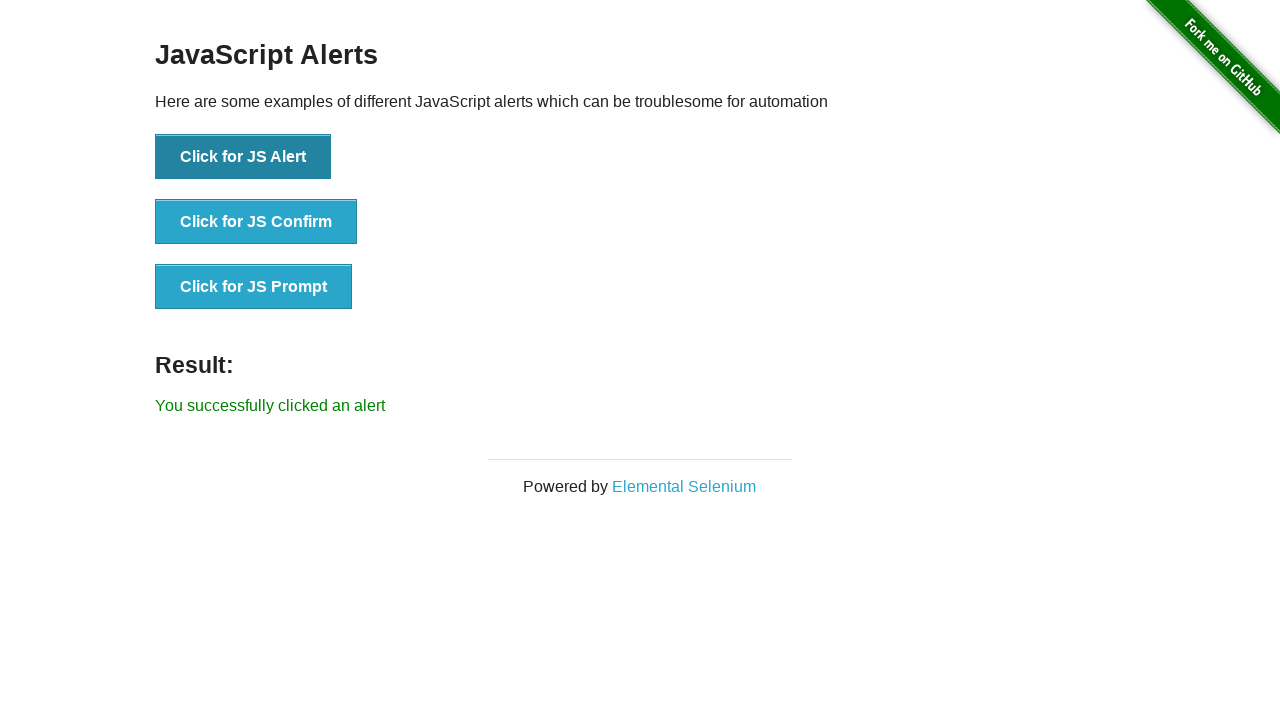

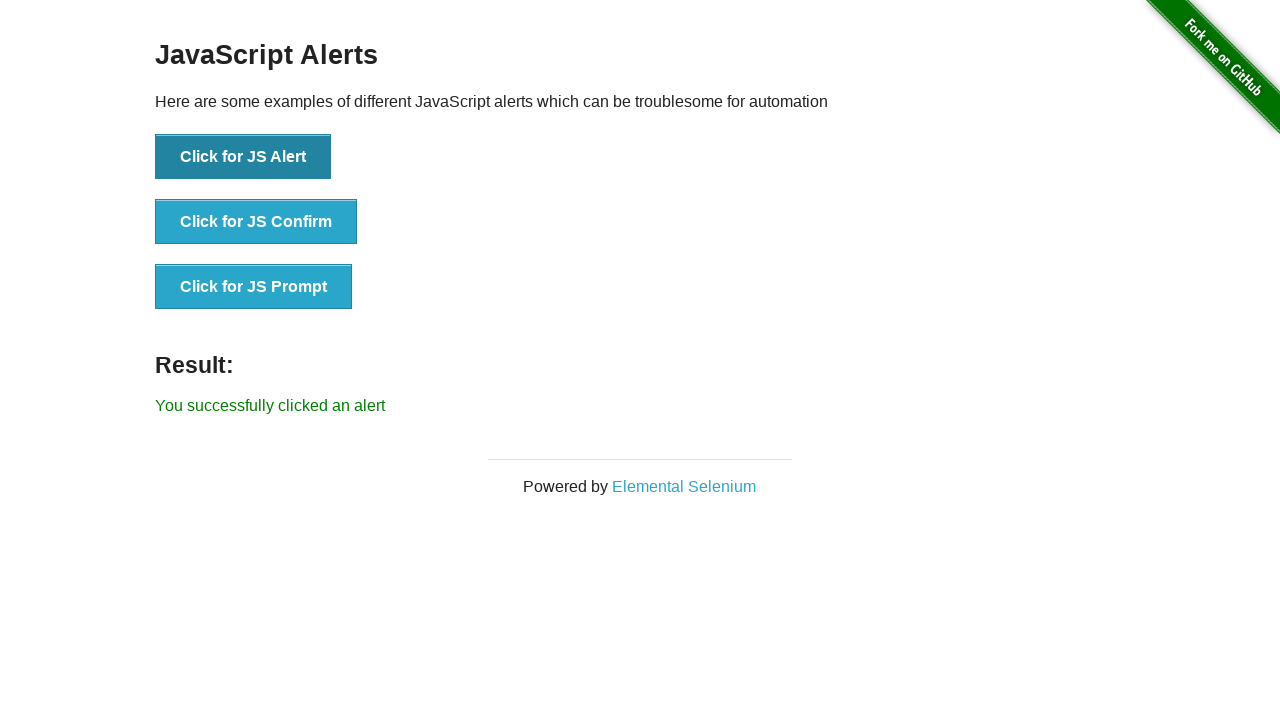